Navigates to a popup test page and verifies the page loads by checking the page title is present

Starting URL: https://www.dummysoftware.com/popupdummy_testpage.html

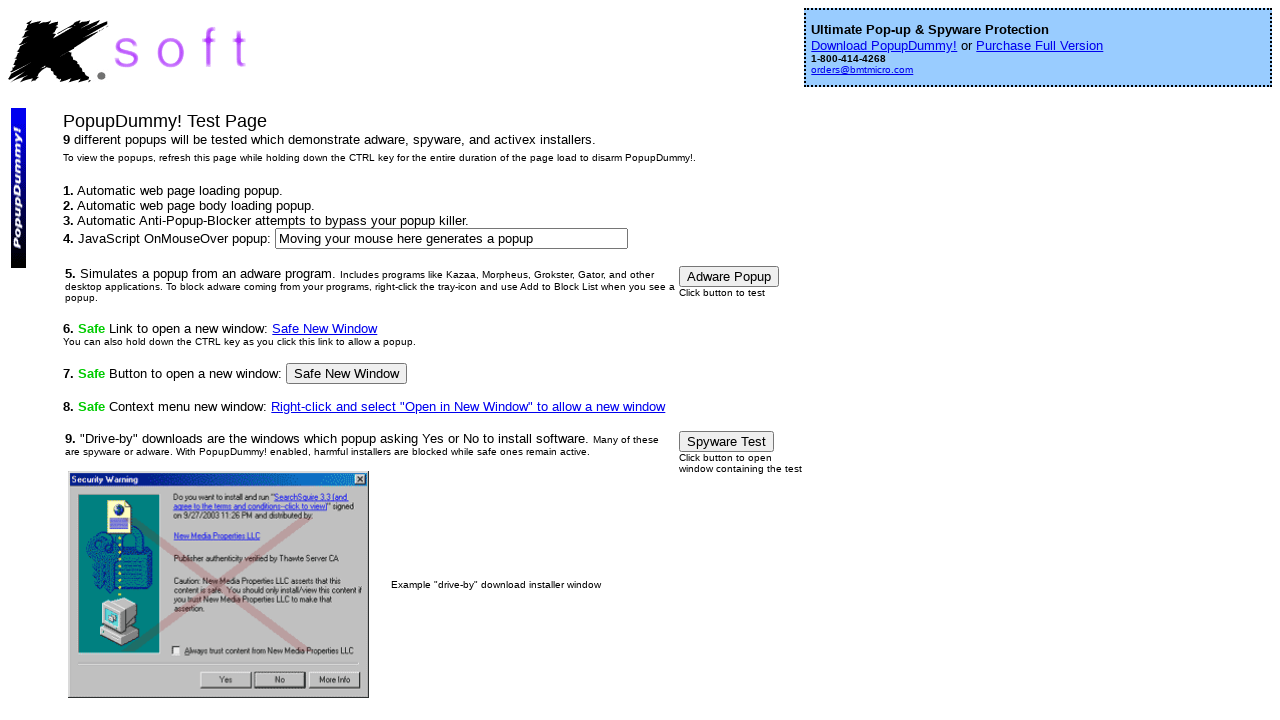

Waited for page to reach domcontentloaded state
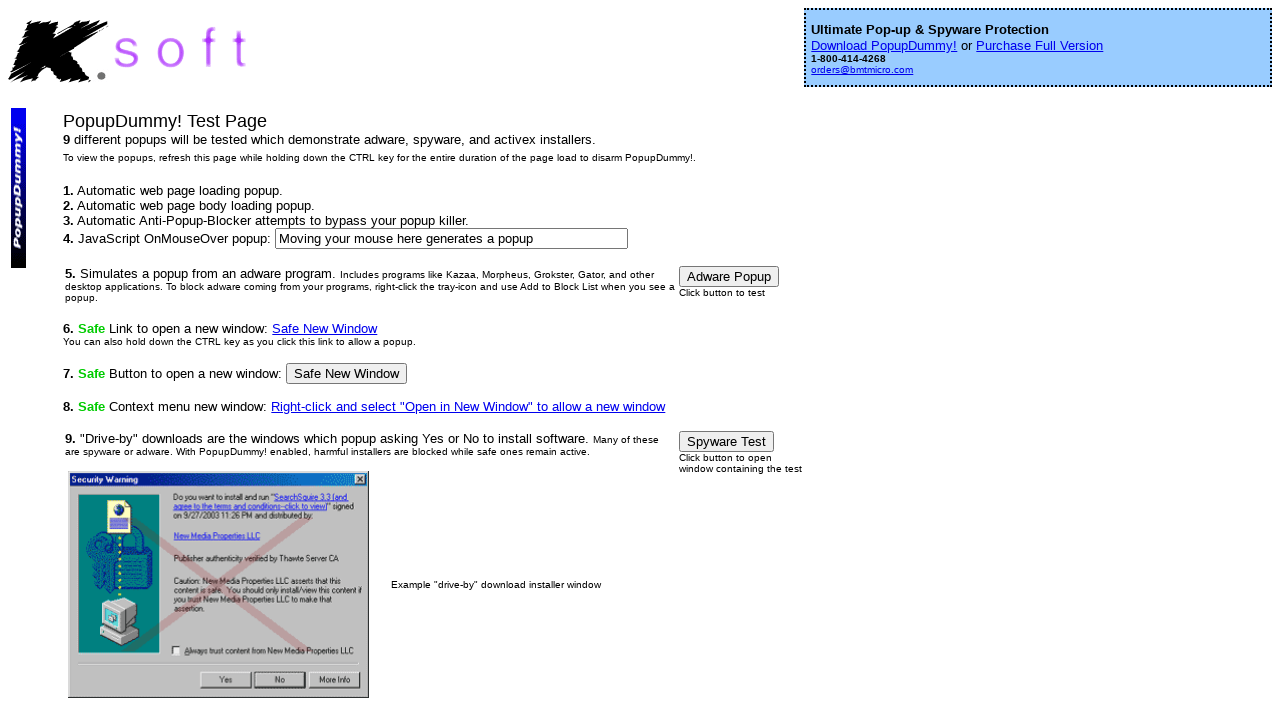

Retrieved page title to verify page loaded successfully
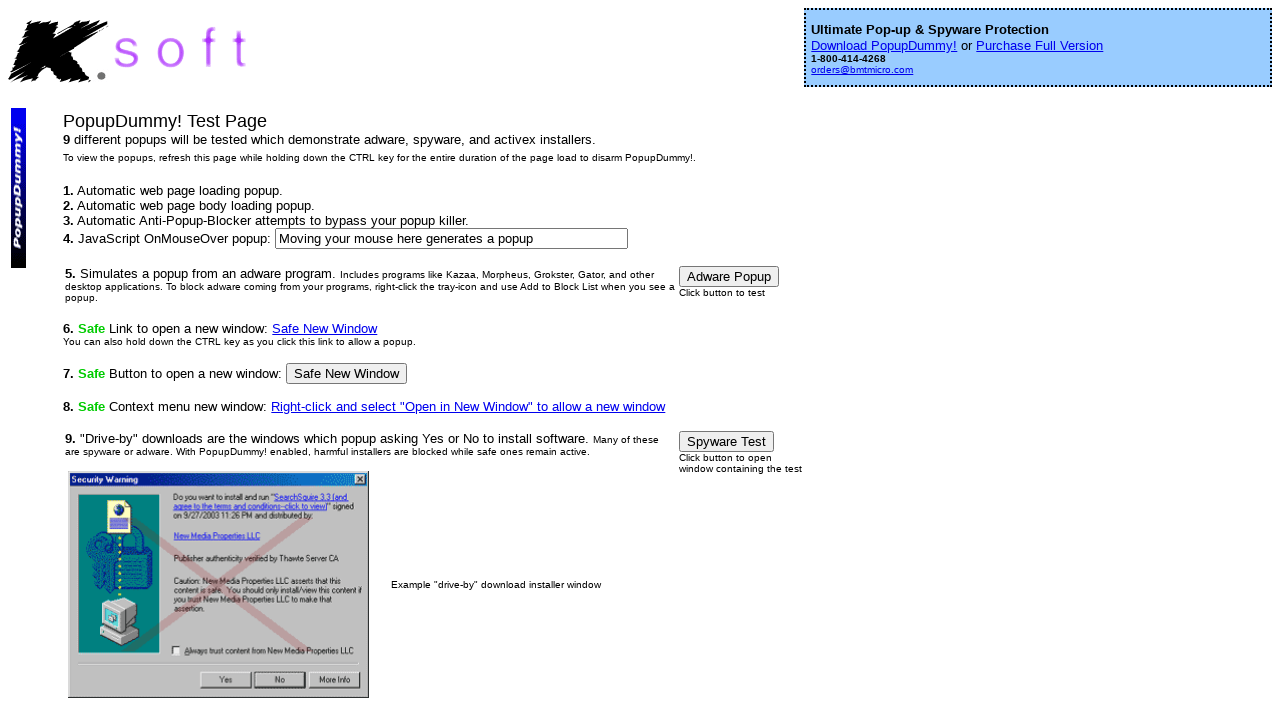

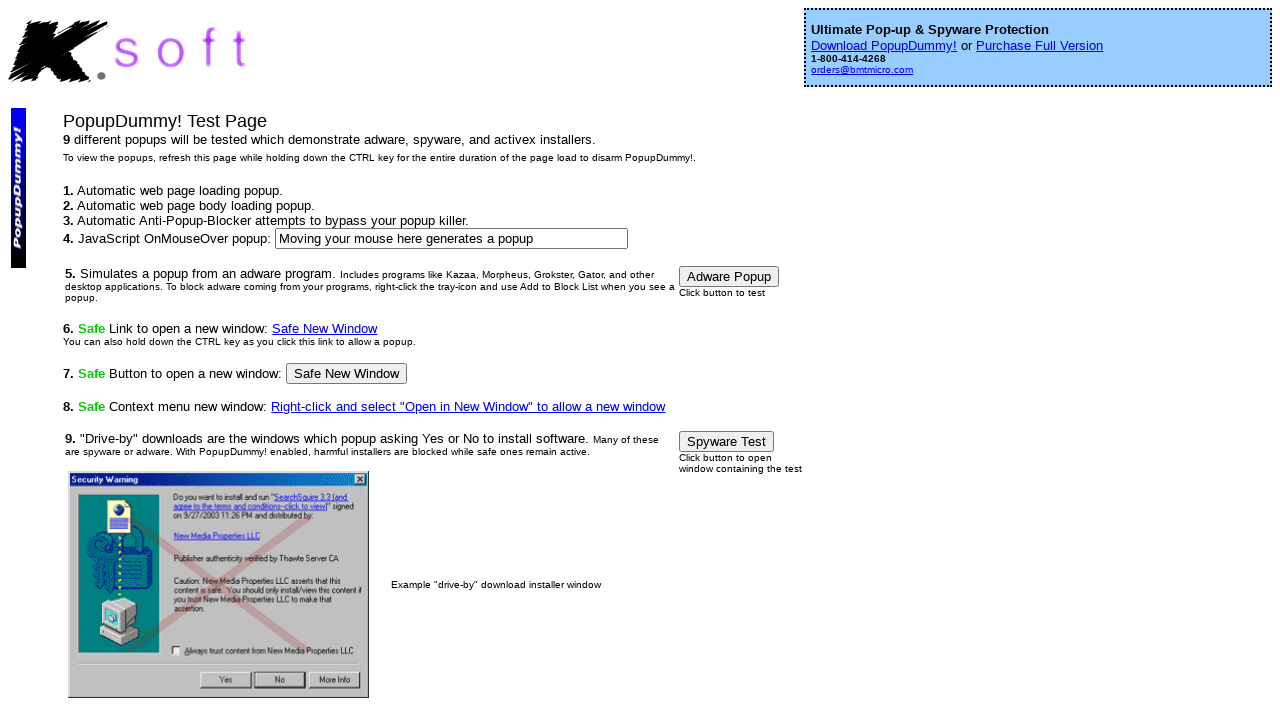